Tests adding two elements and then deleting one, verifying the count updates correctly

Starting URL: https://the-internet.herokuapp.com/

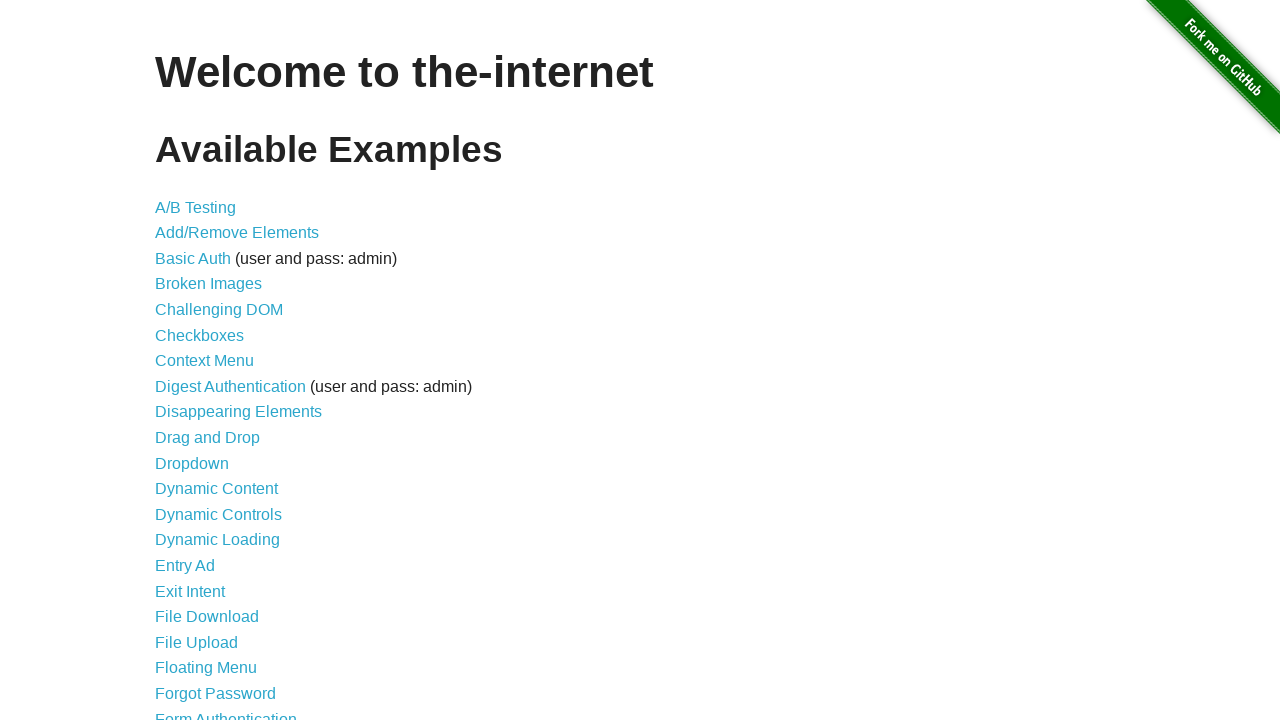

Clicked on Add/Remove Elements link at (237, 233) on xpath=//a[text()='Add/Remove Elements']
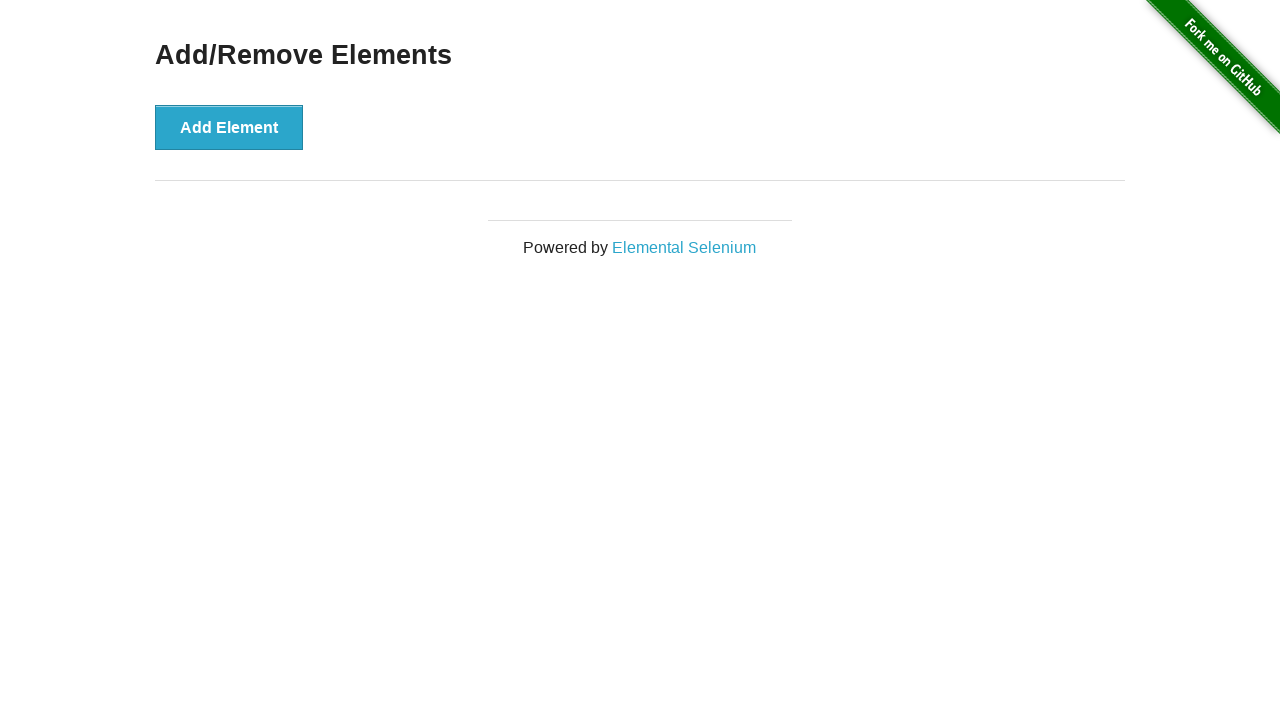

Clicked Add Element button (first time) at (229, 127) on xpath=//button[text()='Add Element']
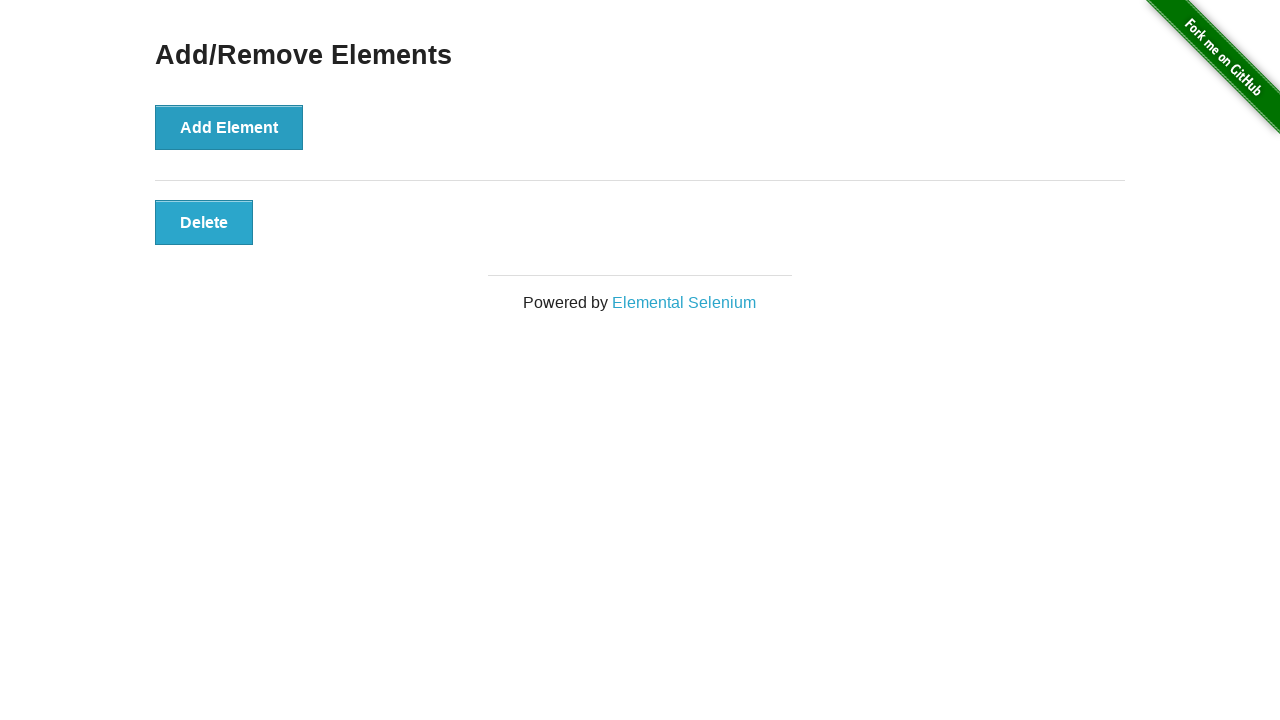

Clicked Add Element button (second time) at (229, 127) on xpath=//button[text()='Add Element']
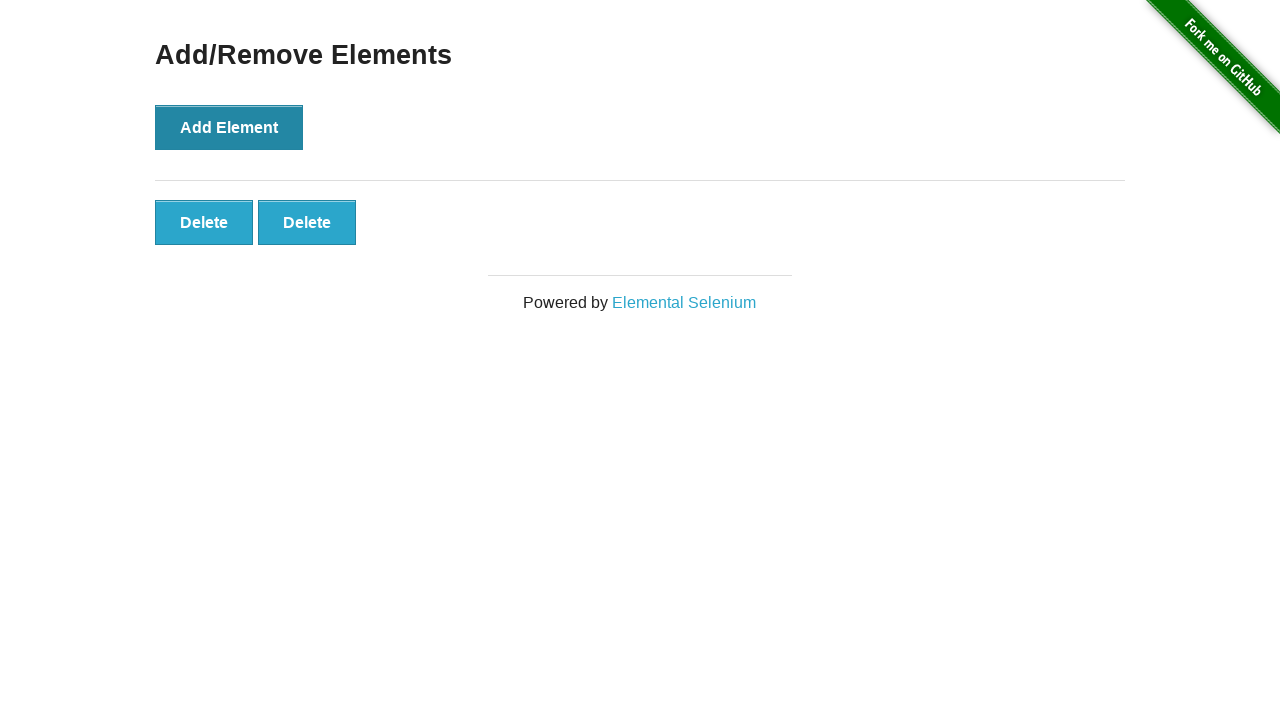

Deleted the first added element at (204, 222) on .added-manually >> nth=0
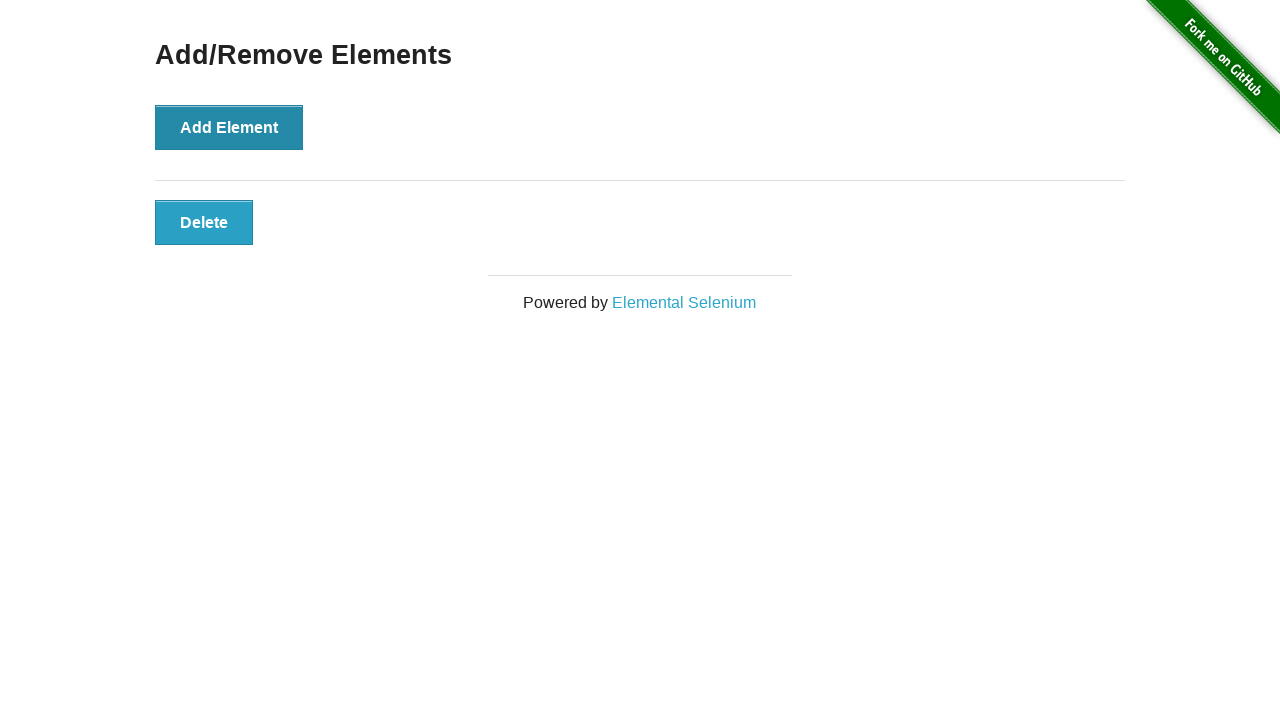

Verified that only one element remains (count == 1)
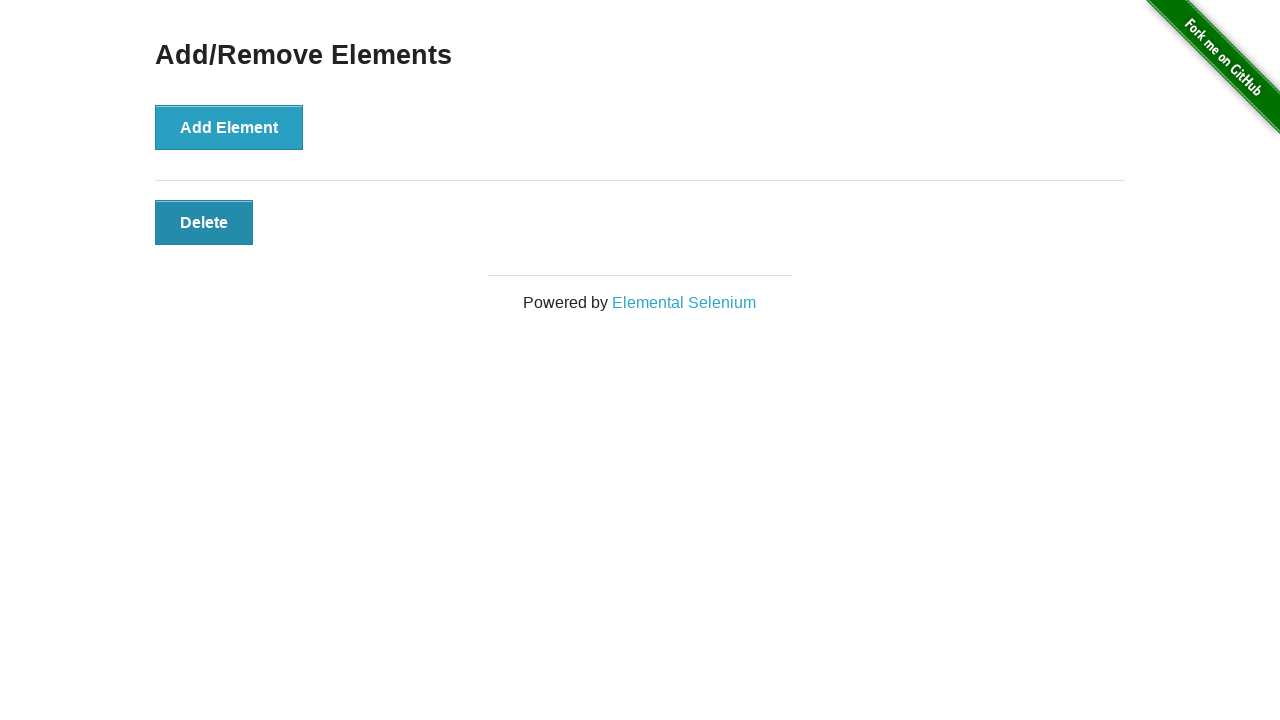

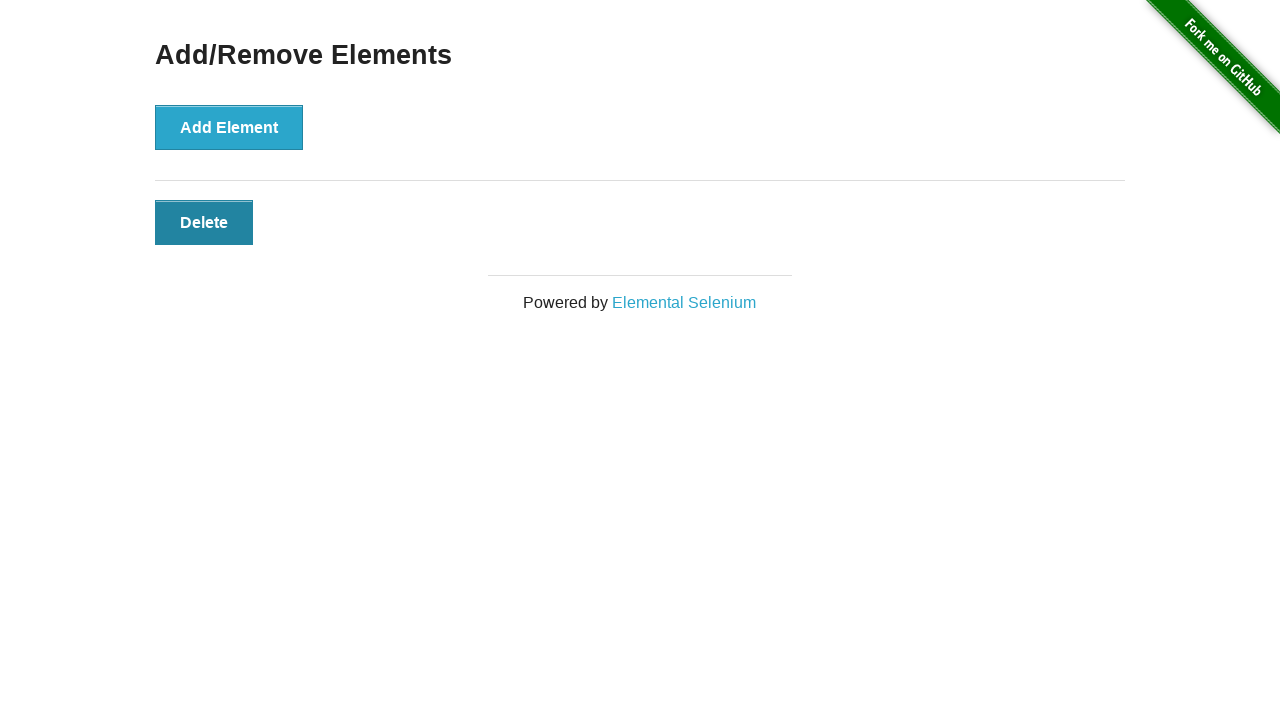